Tests dialog box handling by double-clicking a button, verifying the alert message, and accepting the alert.

Starting URL: https://only-testing-blog.blogspot.com/2014/09/selectable.html

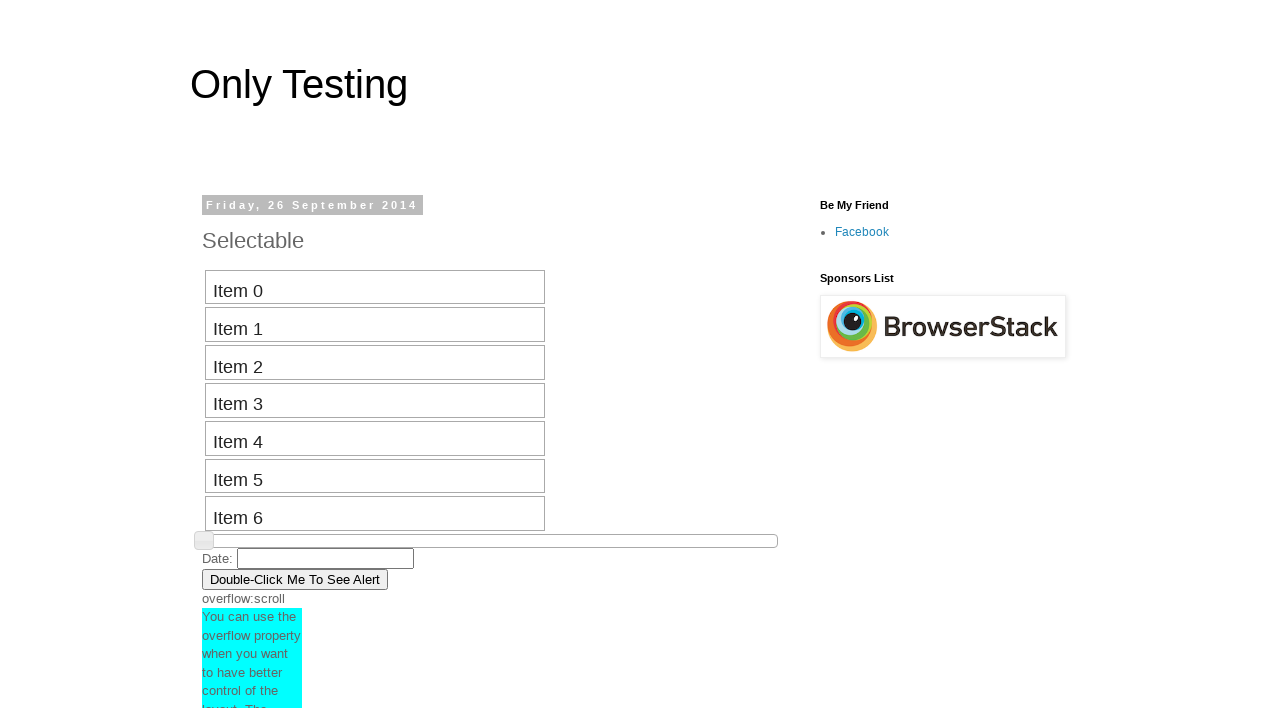

Double-clicked button to trigger alert dialog at (295, 579) on button
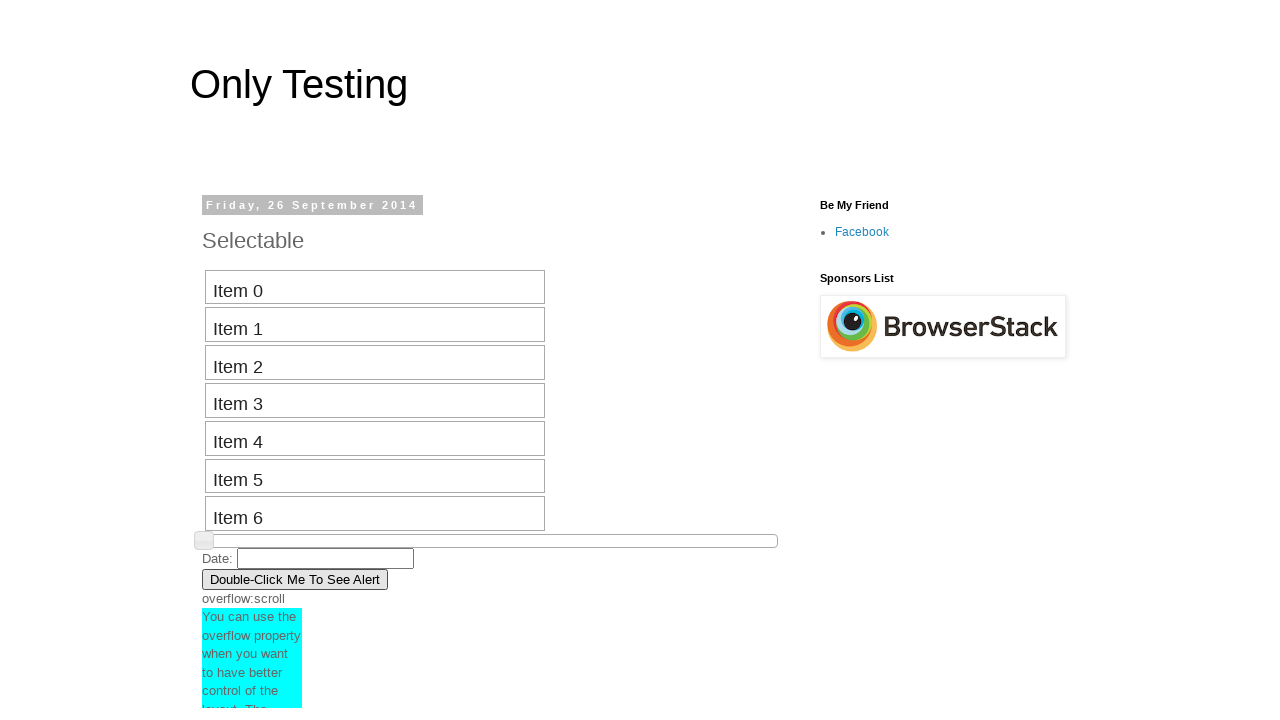

Set up dialog handler to accept alert
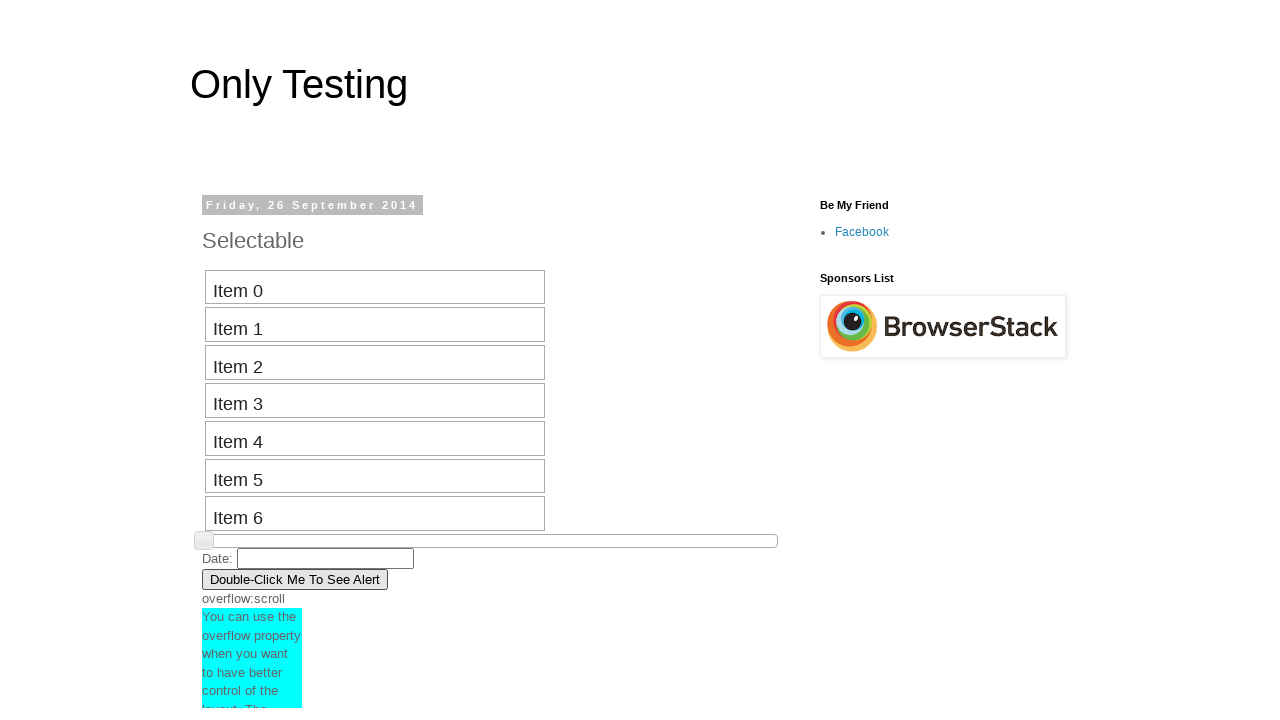

Waited for dialog interactions to complete
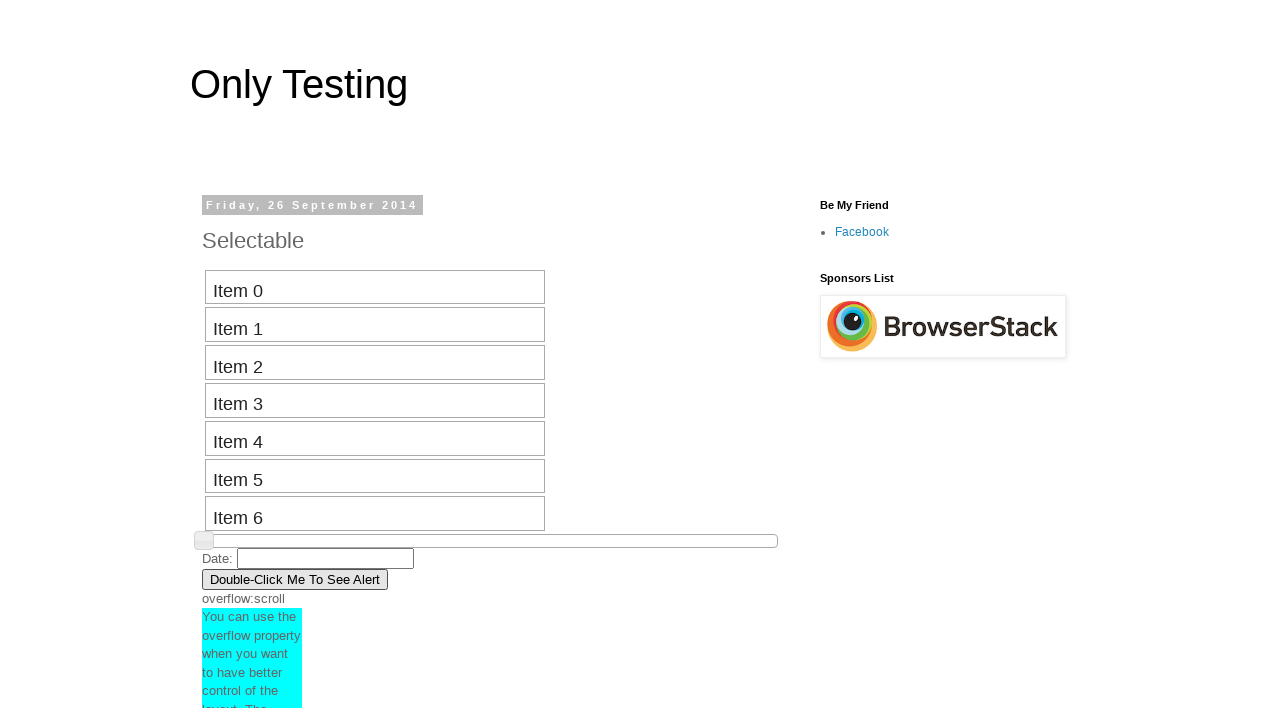

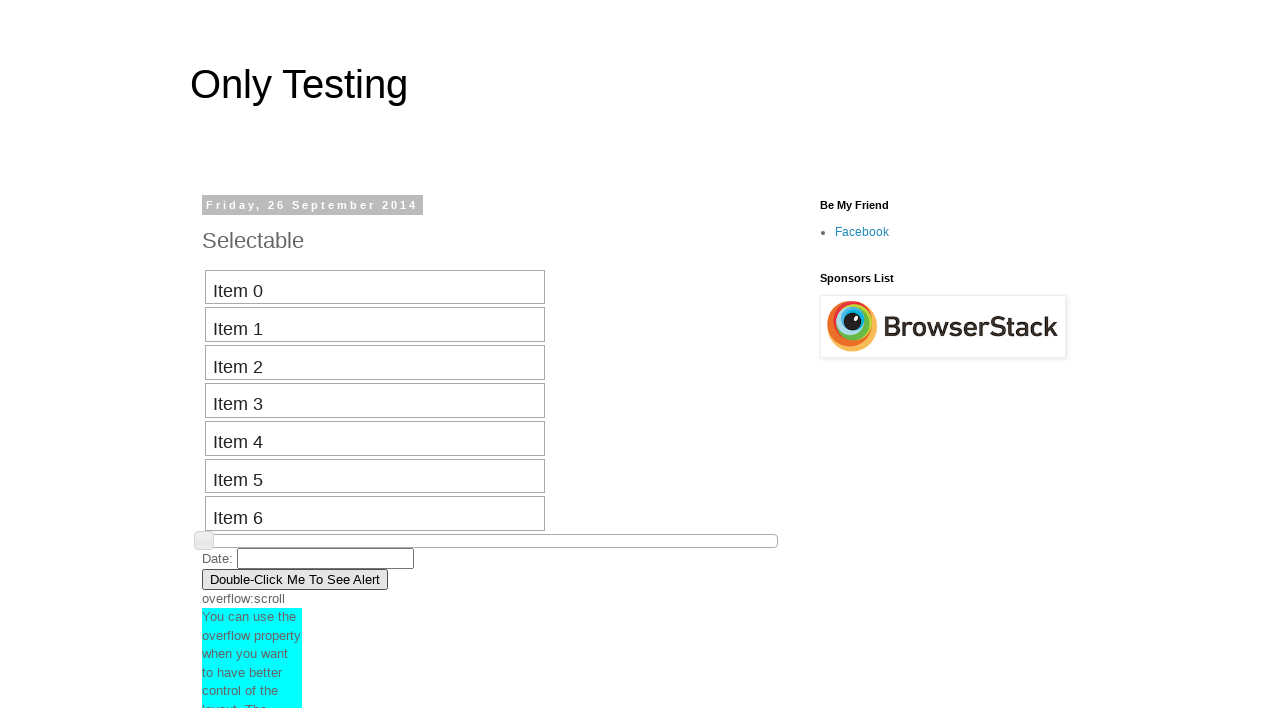